Navigates to a Weibo post page and waits for the content to load, verifying that the post text element is displayed.

Starting URL: https://weibo.com/1989660417/IwDNtmia2

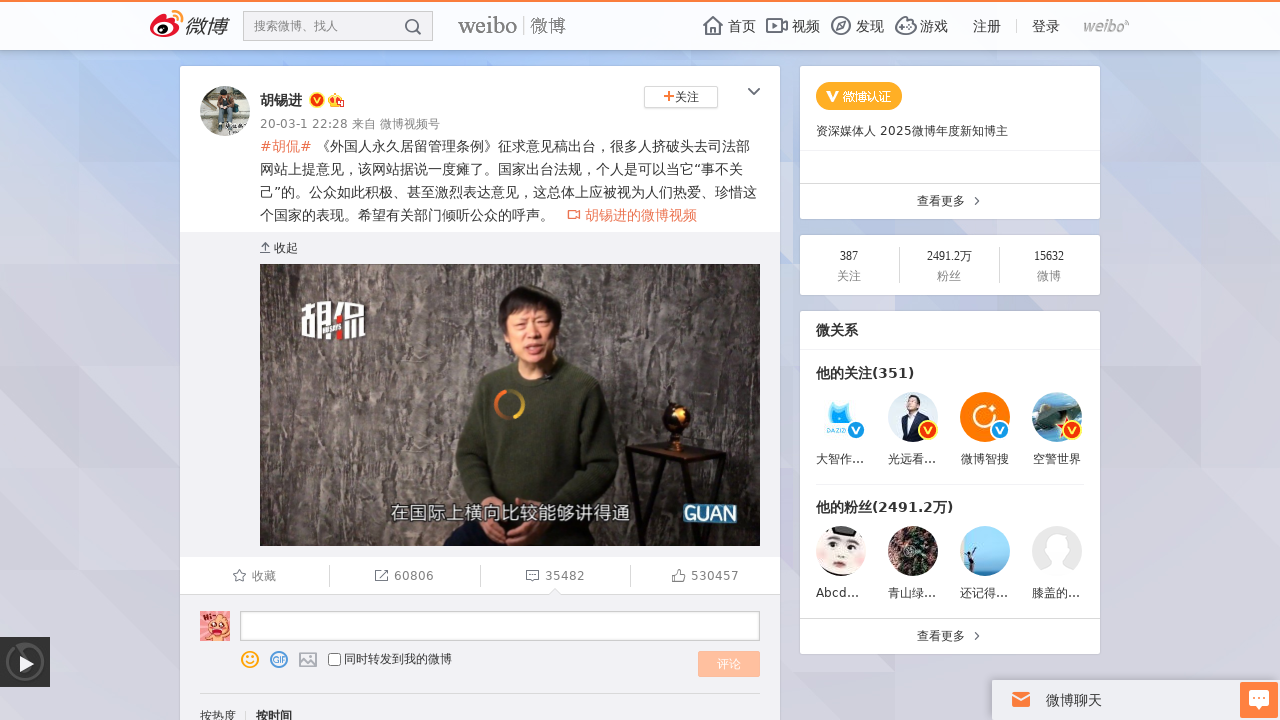

Navigated to Weibo post page at https://weibo.com/1989660417/IwDNtmia2
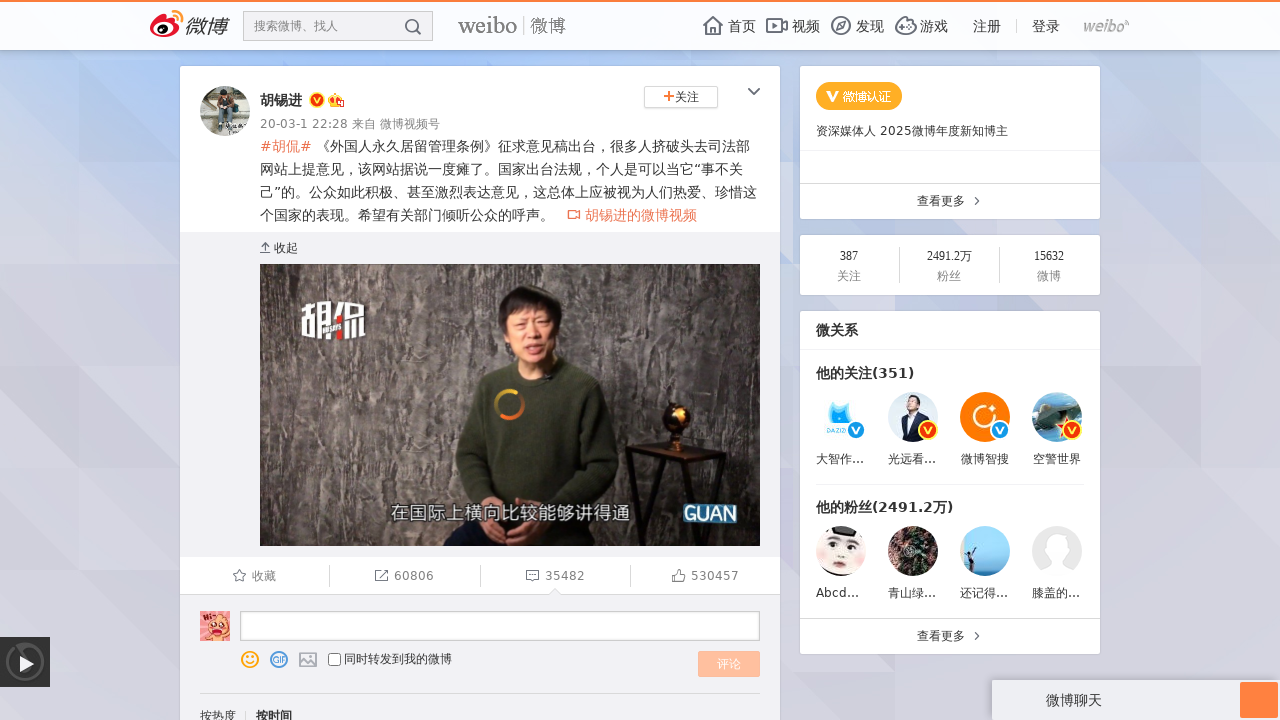

Waited for post text element (.WB_text) to load
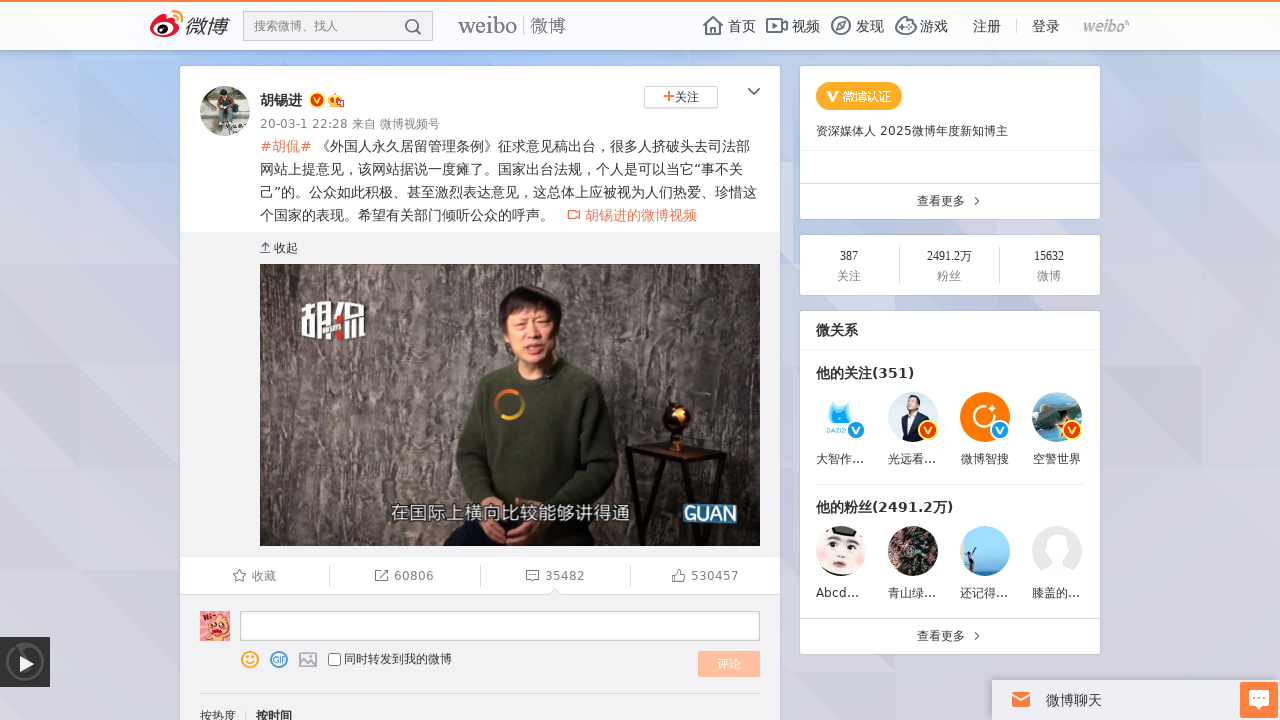

Verified that post text element is displayed
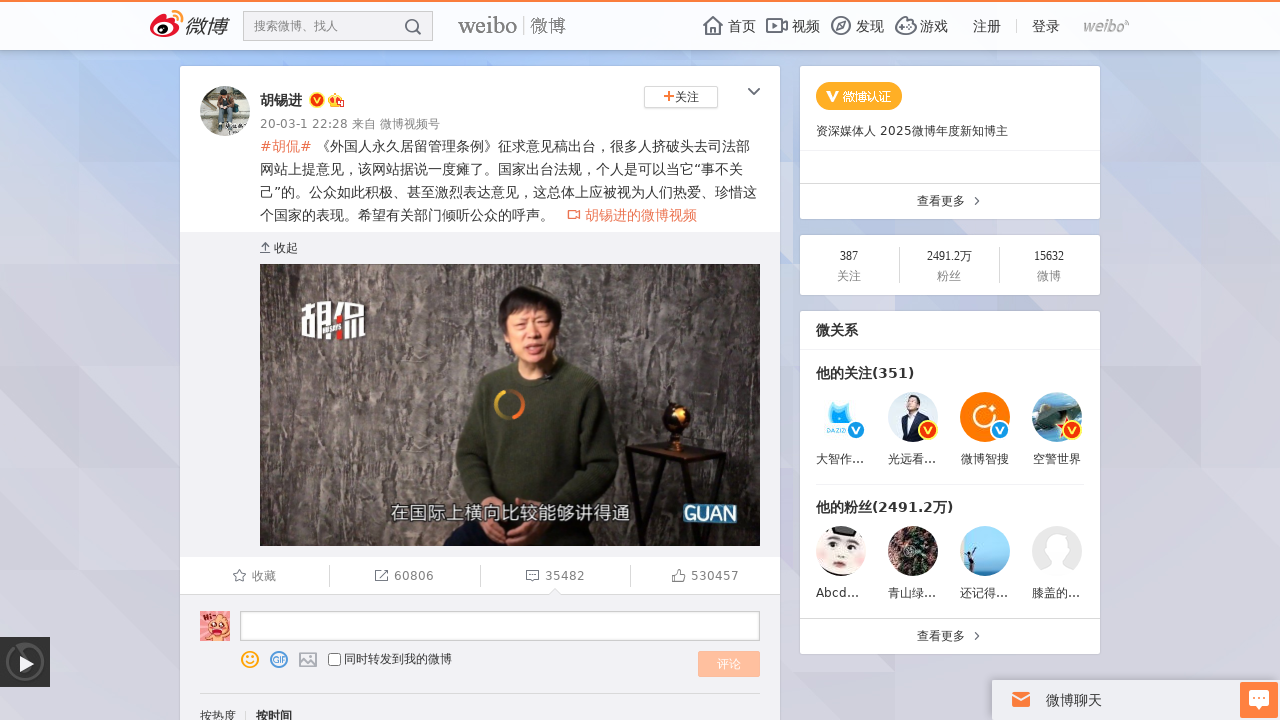

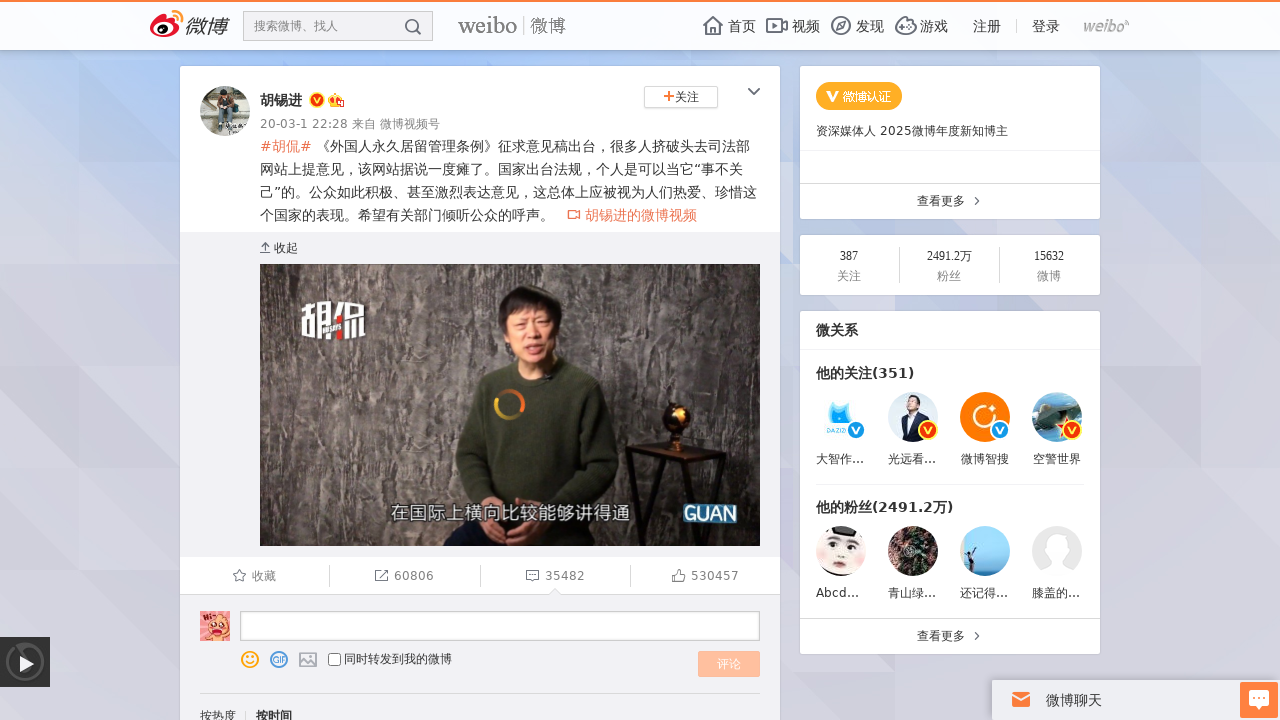